Tests navigation by clicking the "Get started" link and verifying the URL changes to the docs intro page

Starting URL: https://playwright.dev/

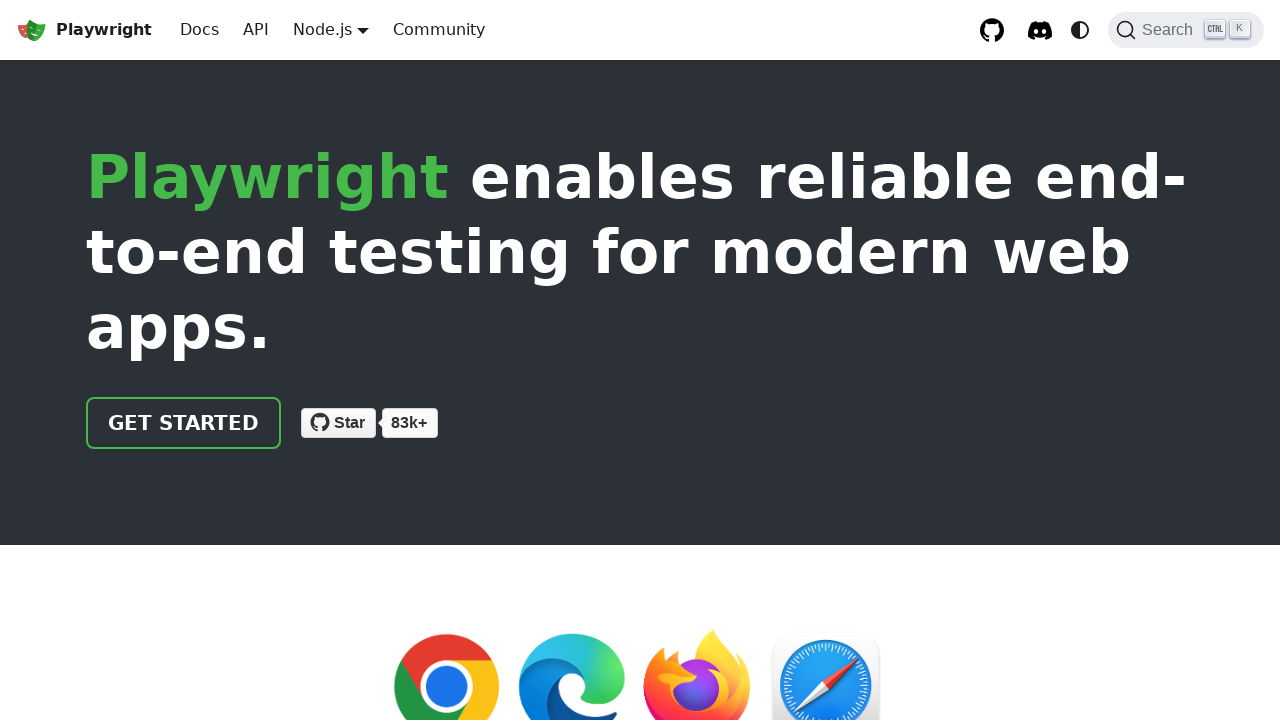

Clicked 'Get started' link at (184, 423) on text=Get started
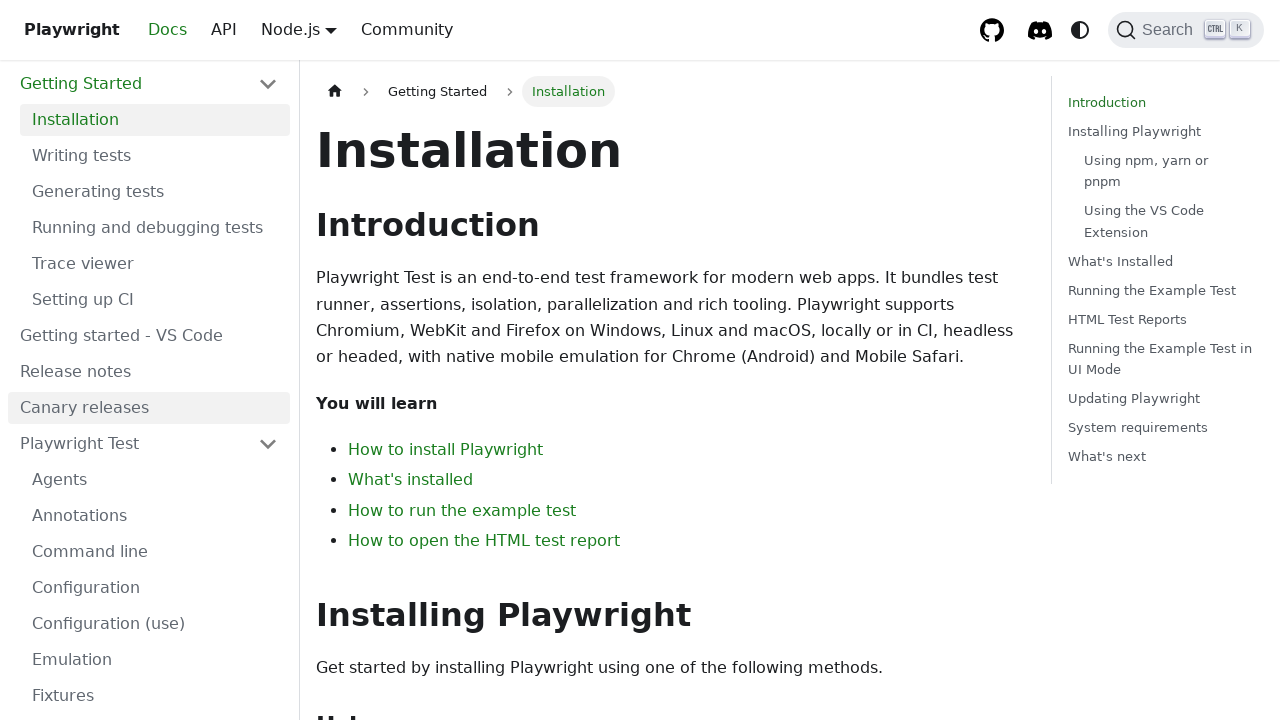

Navigated to docs intro page - URL changed to contain /docs/intro
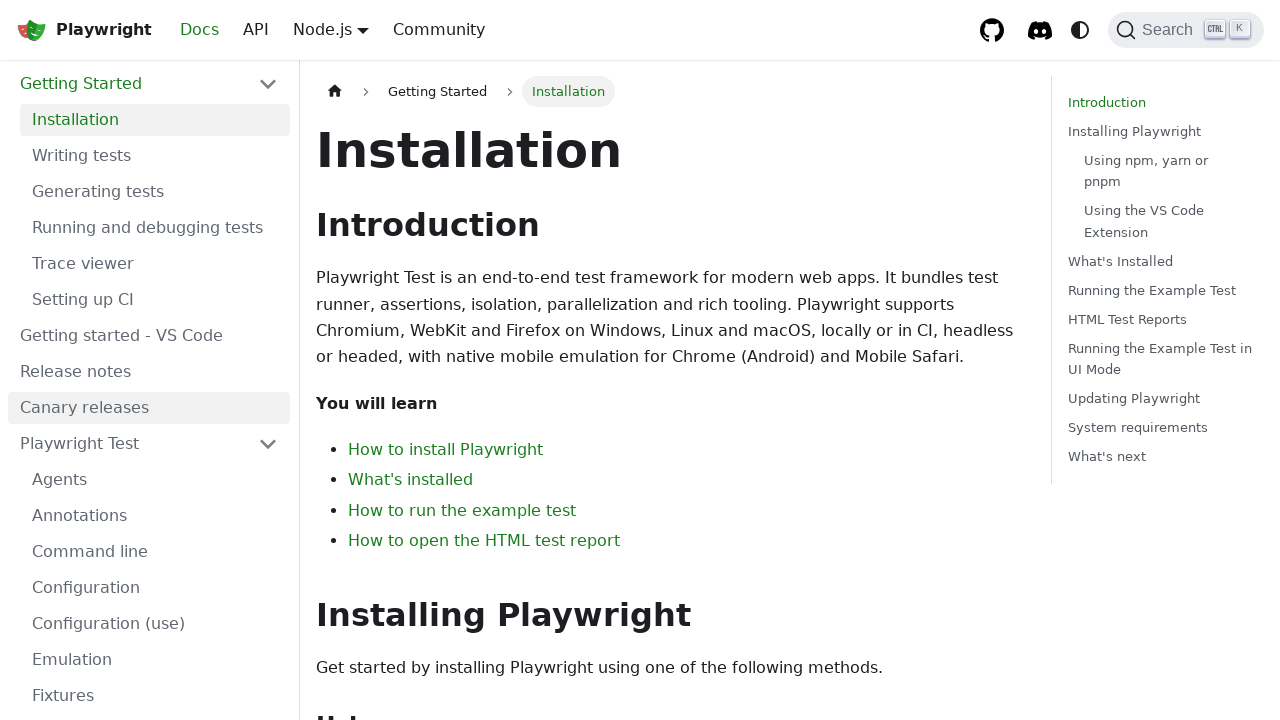

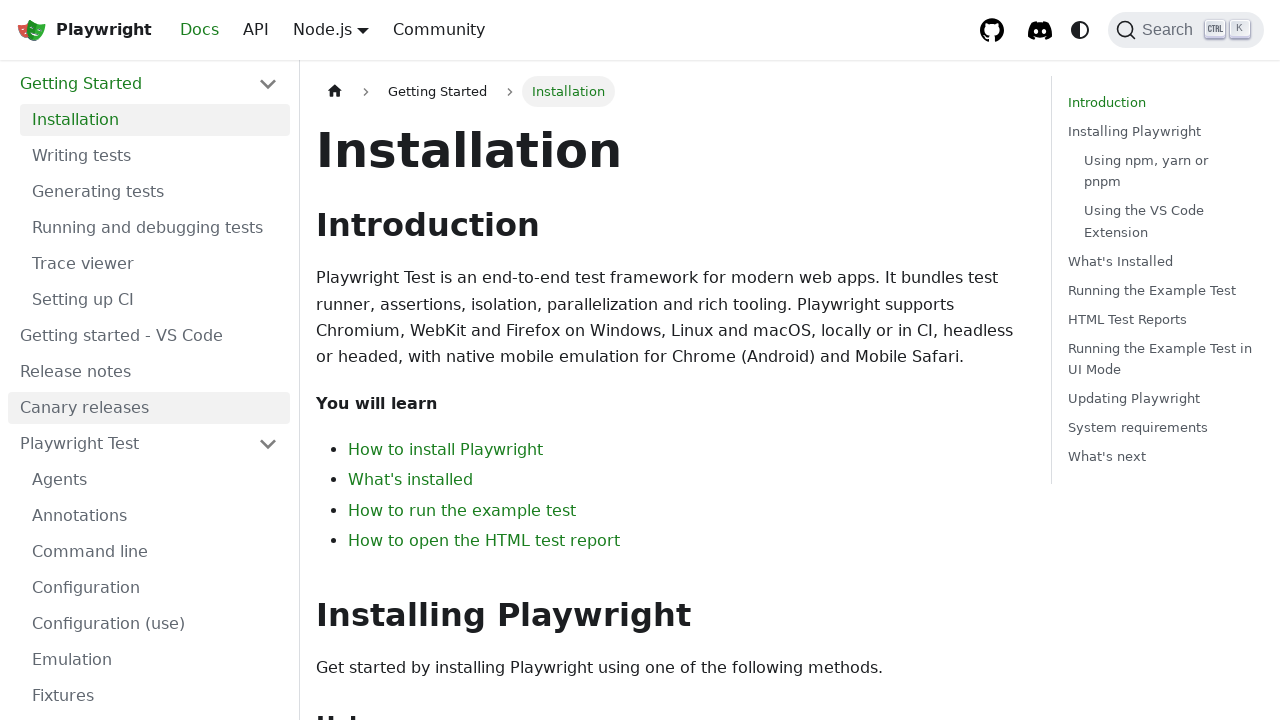